Tests interaction with dynamically appearing elements on demoqa.com by waiting for and clicking a button that becomes visible after a delay

Starting URL: https://demoqa.com/dynamic-properties

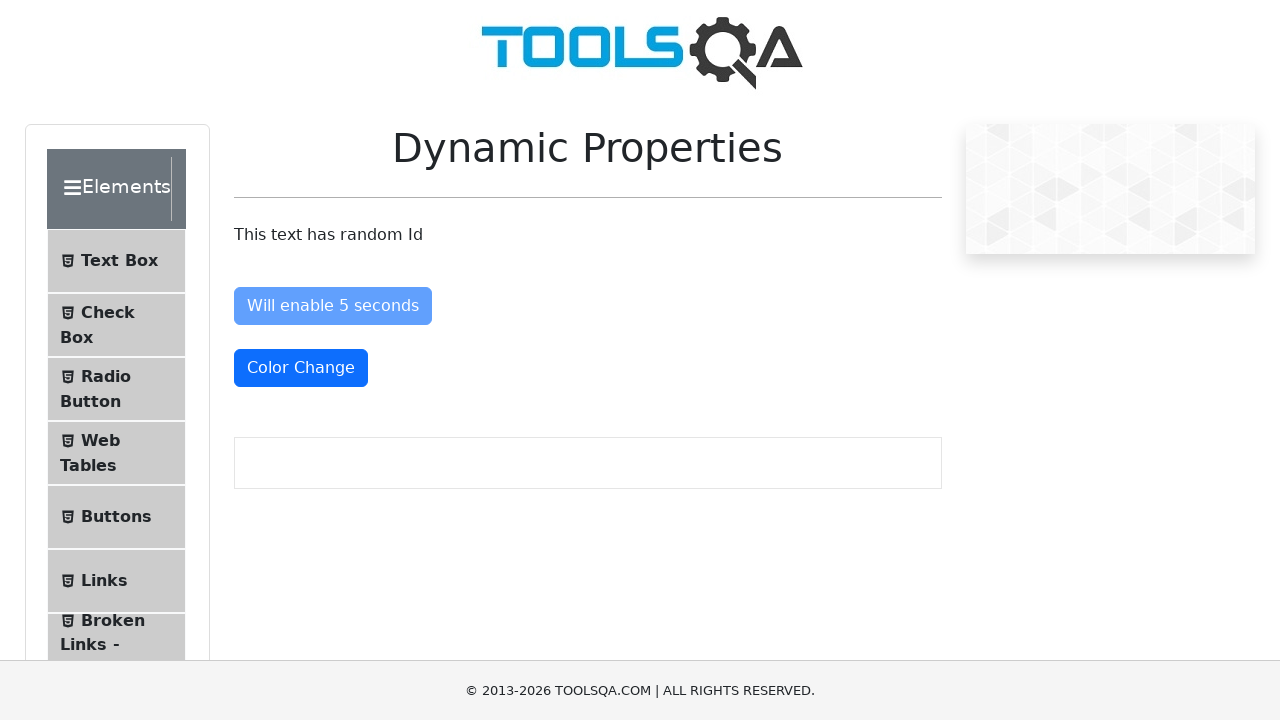

Navigated to demoqa.com dynamic properties page
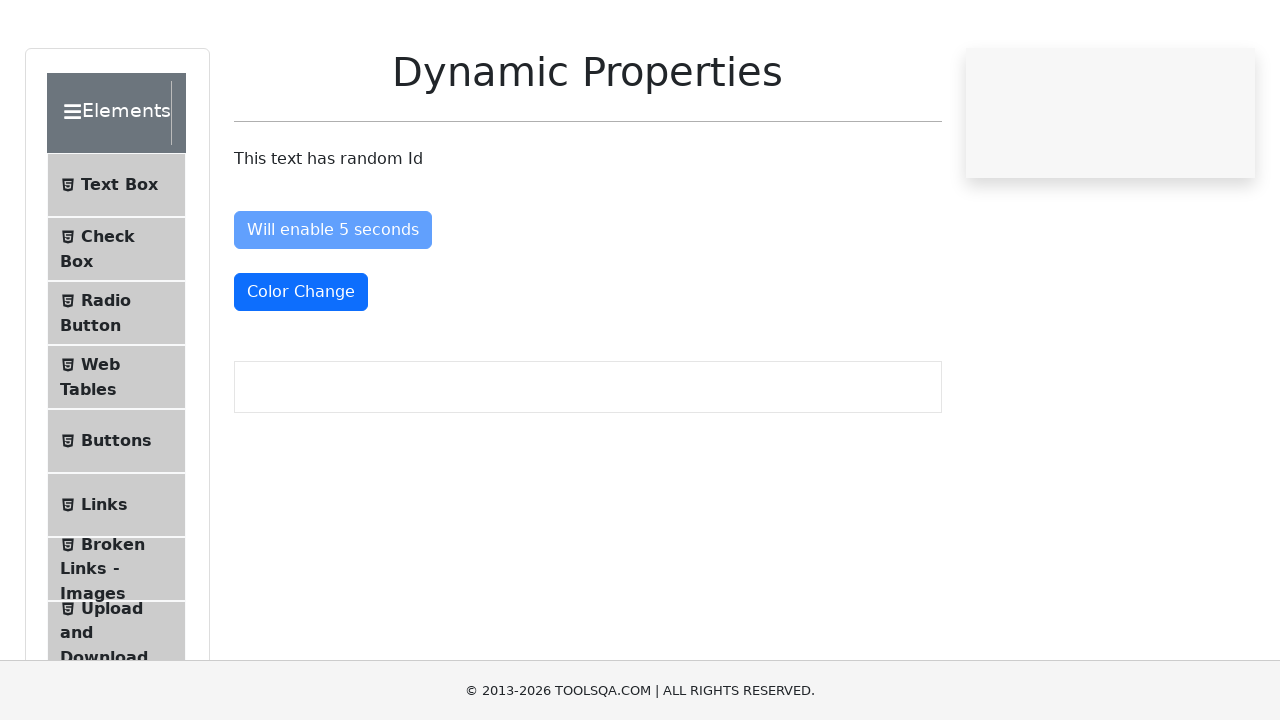

Waited for and clicked dynamically appearing button with ID 'visibleAfter' at (338, 430) on #visibleAfter
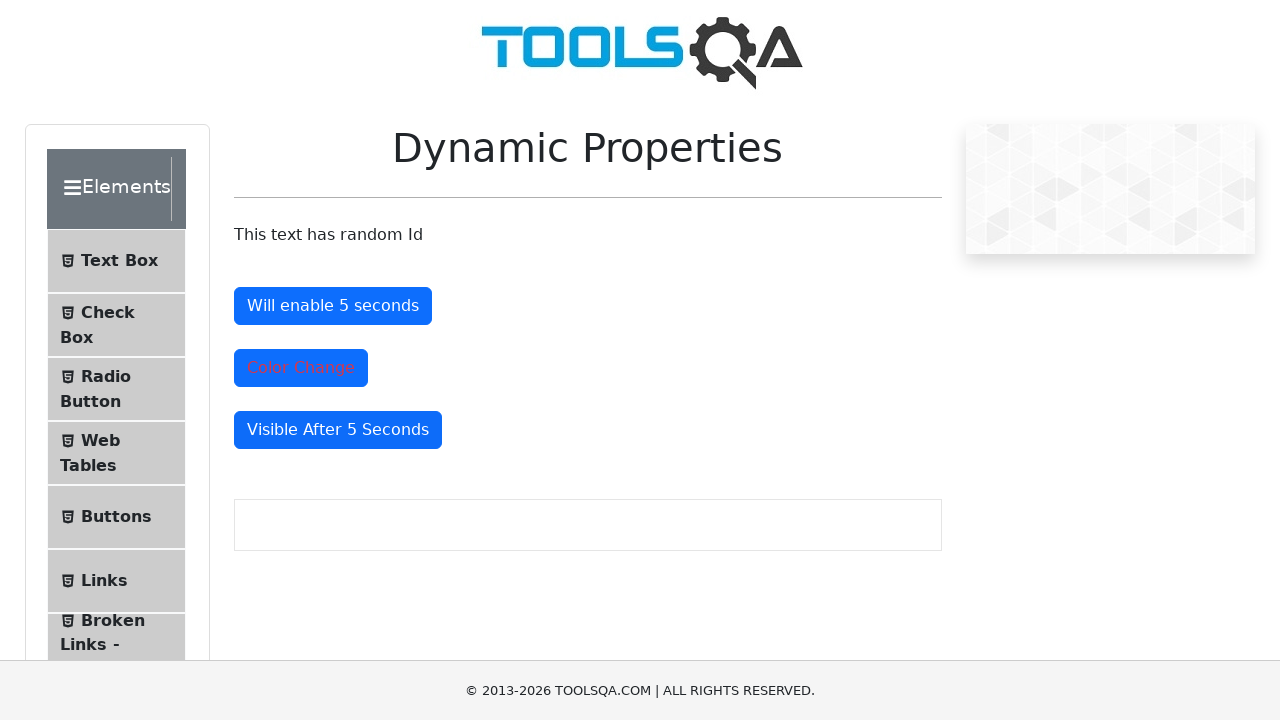

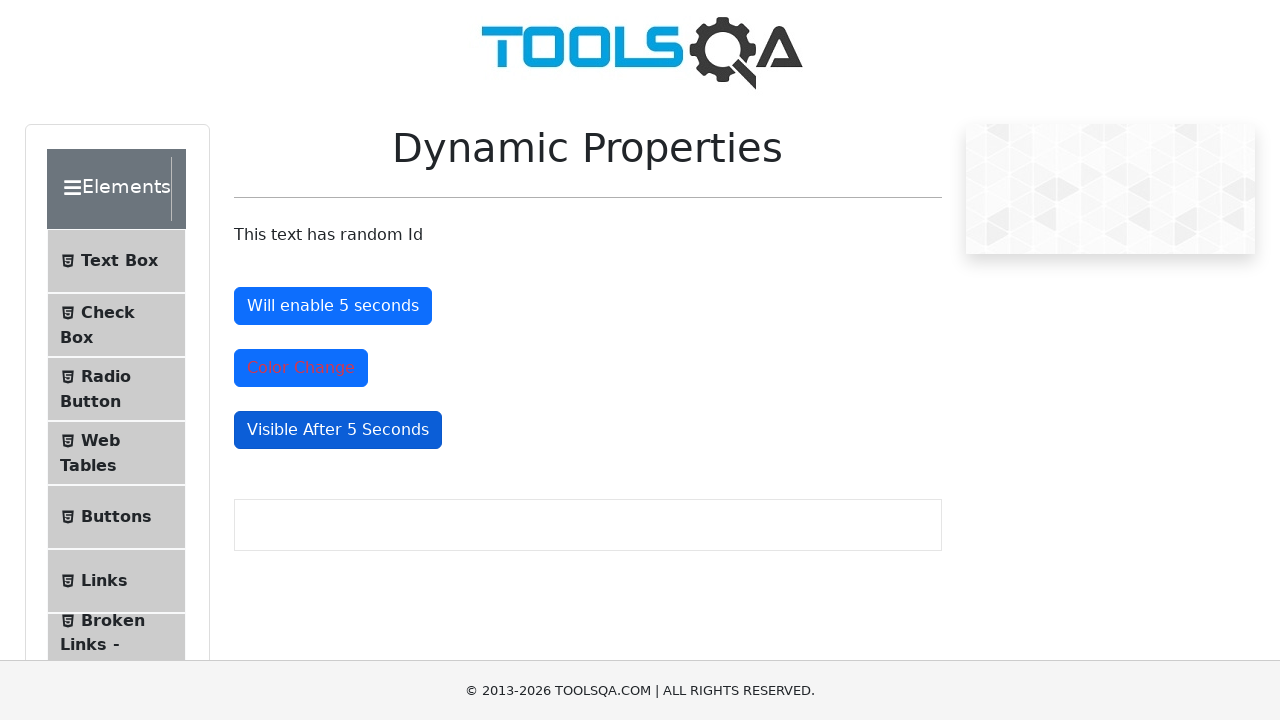